Tests iframe handling by navigating to a page with frames, switching to an iframe, and clicking a button inside it using mouse actions.

Starting URL: https://www.leafground.com/frame.xhtml

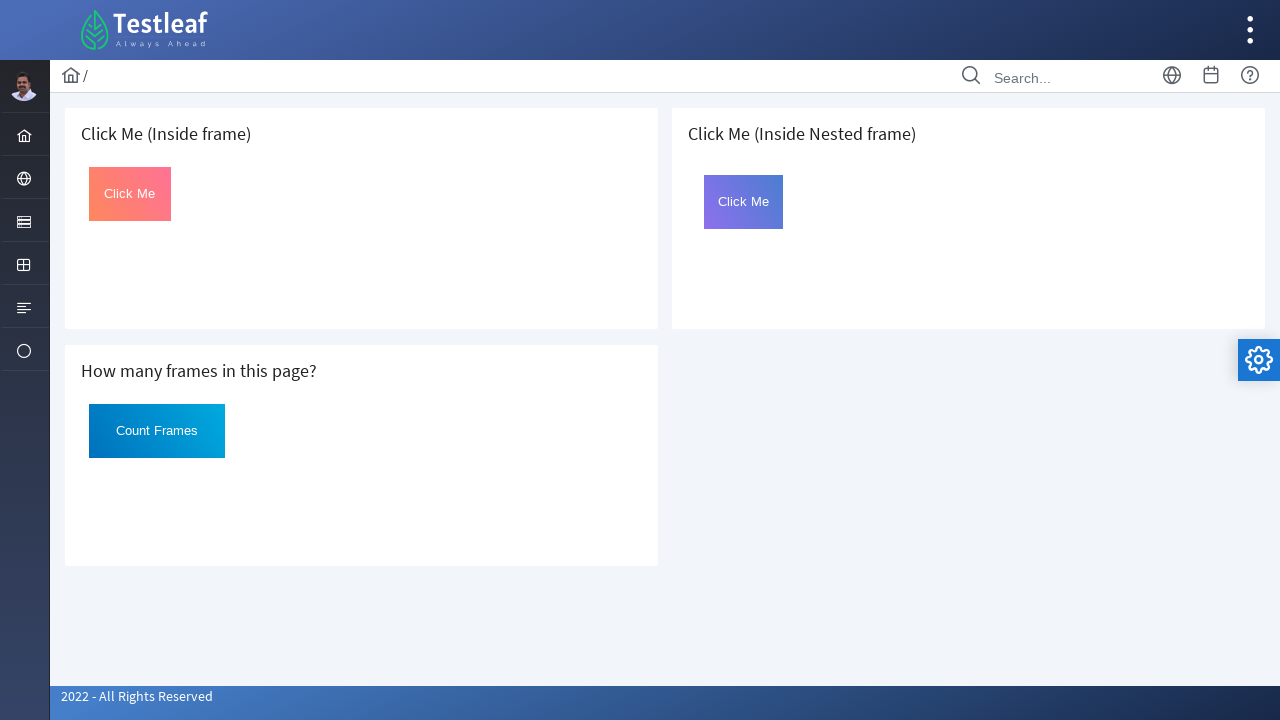

Located iframe with src='default.xhtml'
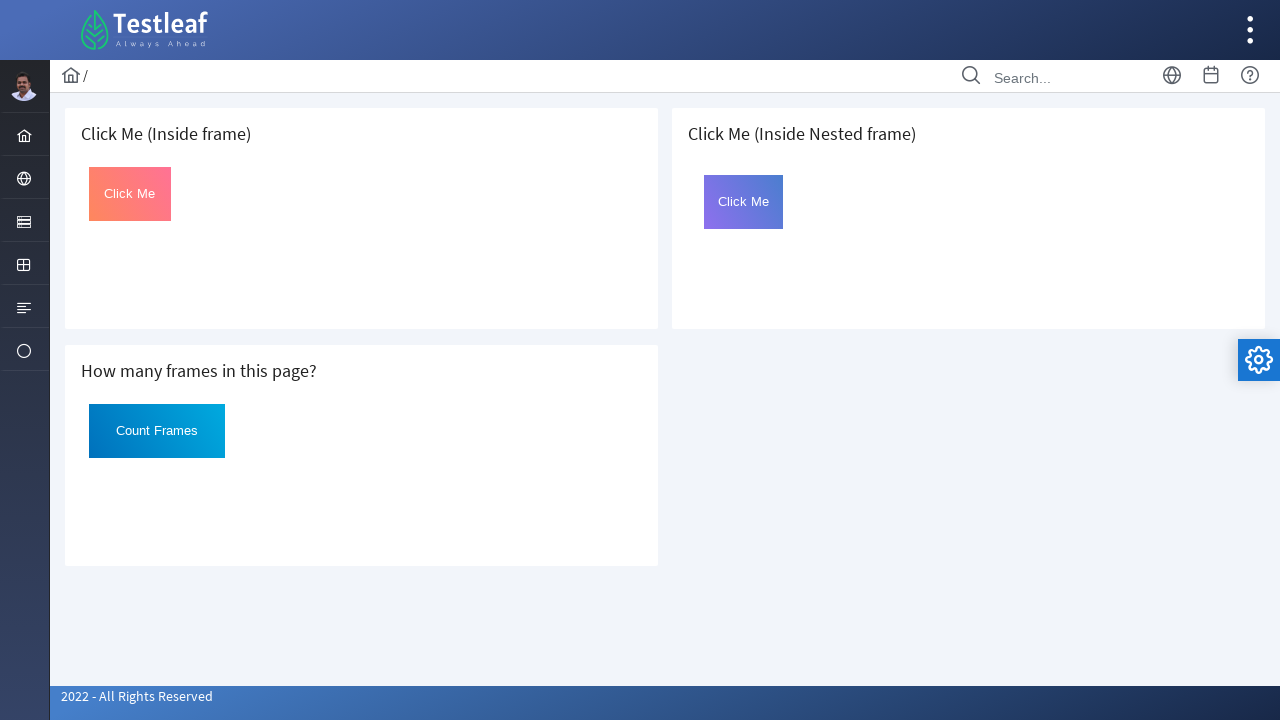

Clicked 'Click Me' button inside the iframe at (130, 194) on iframe[src='default.xhtml'] >> internal:control=enter-frame >> button:has-text('
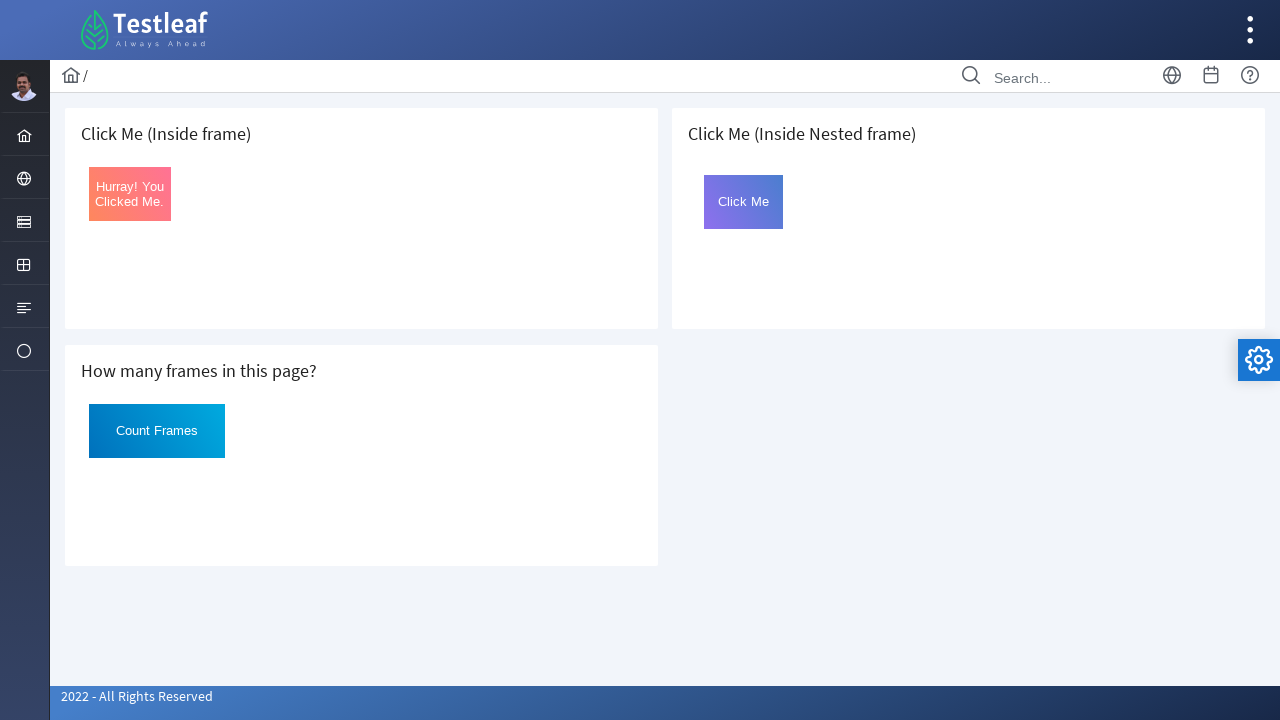

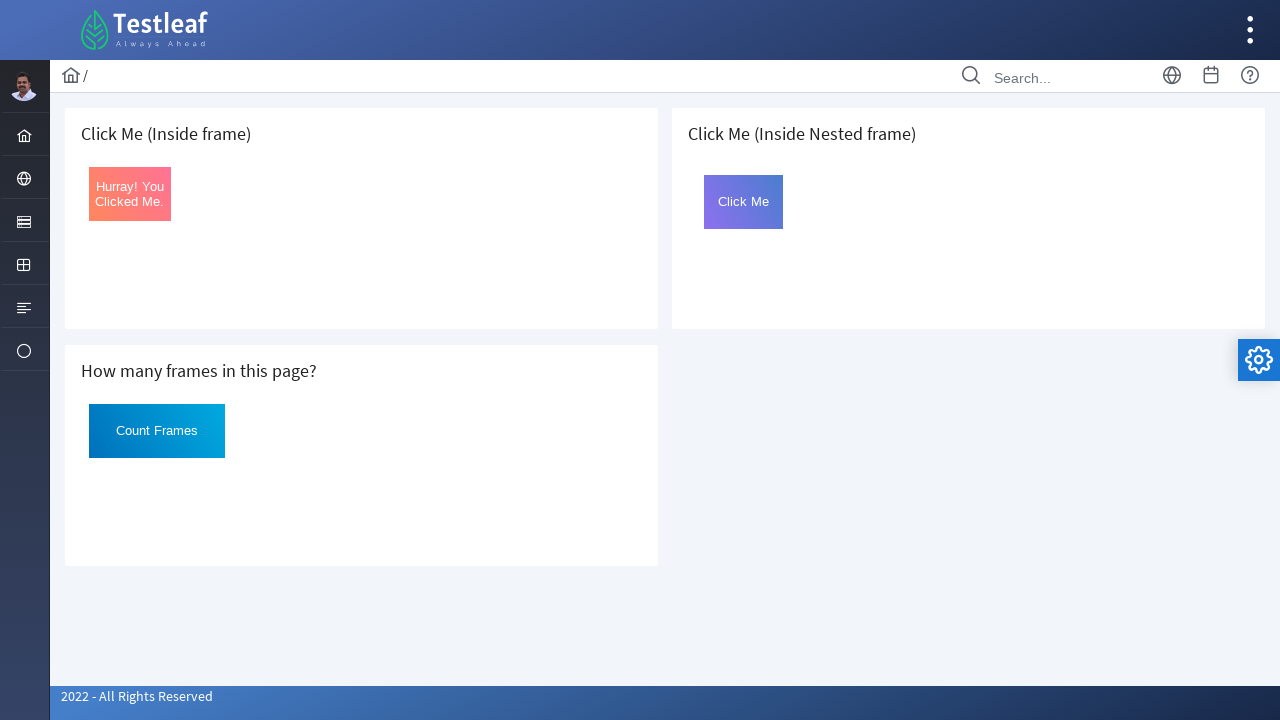